Tests W3Schools alert functionality by navigating to the tryit editor, clicking to trigger an alert, accepting it, then navigating through multiple tabs and pages.

Starting URL: https://www.w3schools.com/jsref/met_win_alert.asp

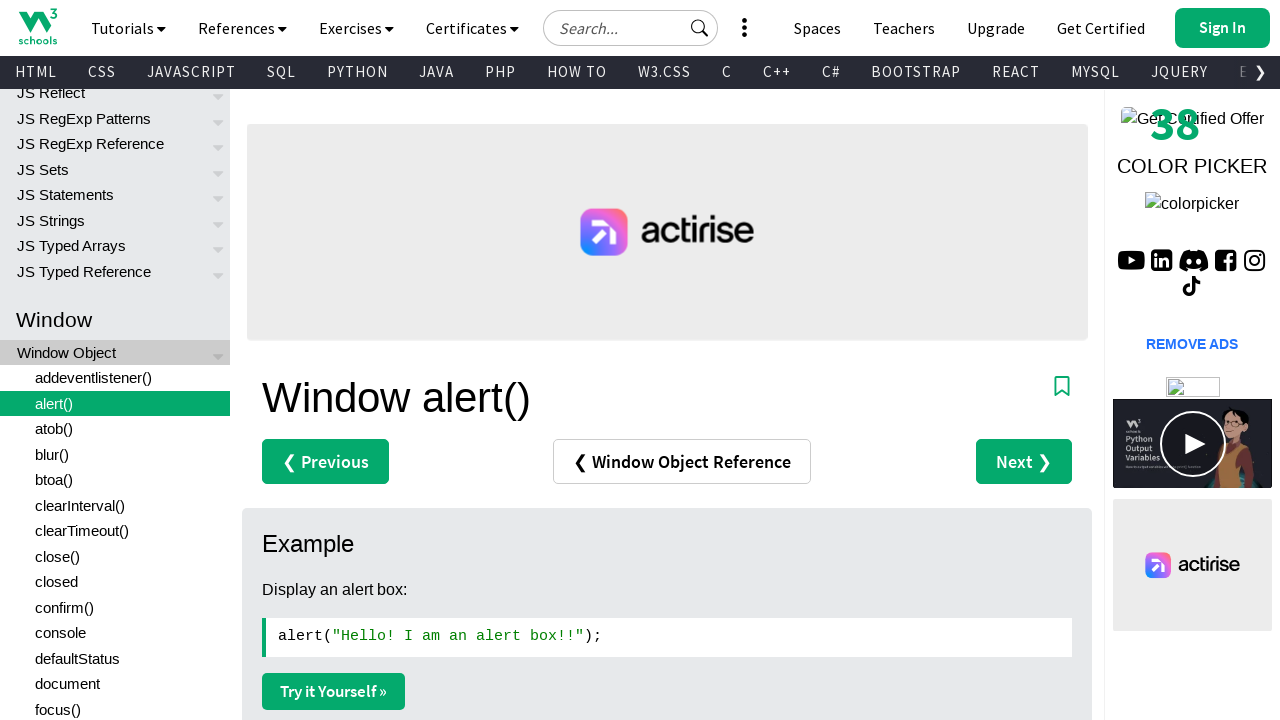

Clicked 'Try it Yourself' link to open tryit editor at (334, 691) on .w3-example a[href*='tryit']
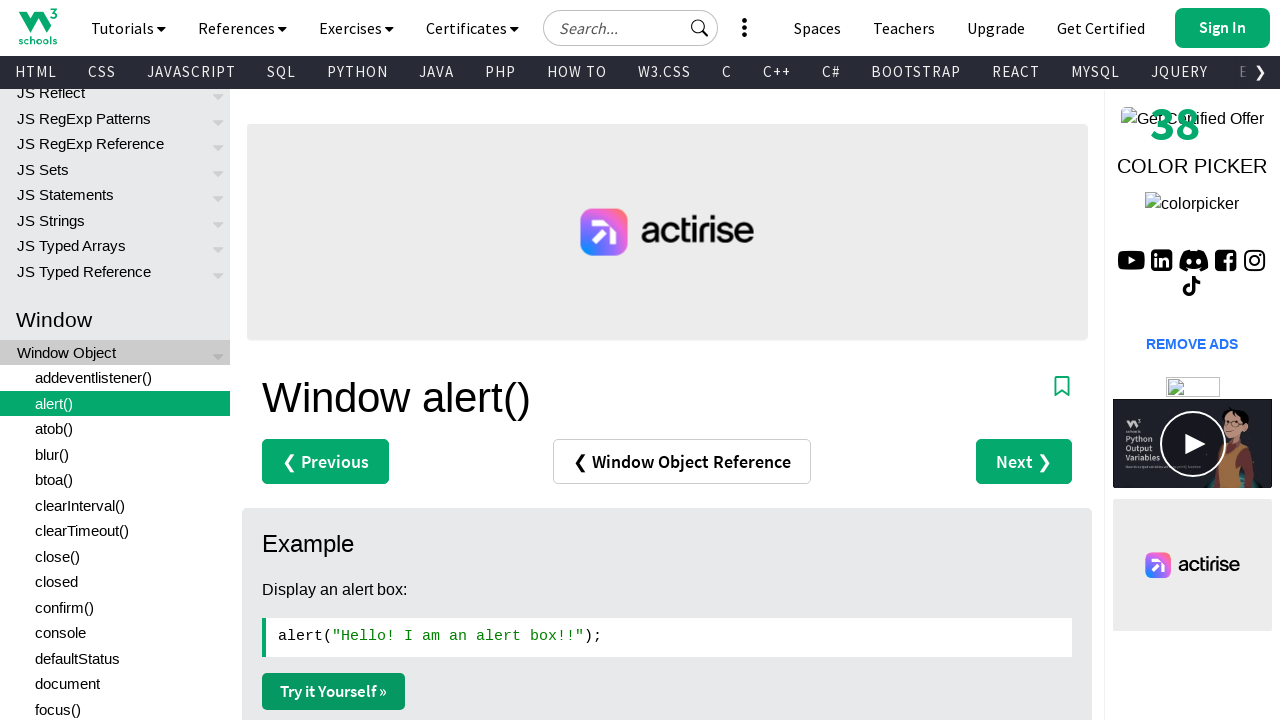

Waited for new tab to load
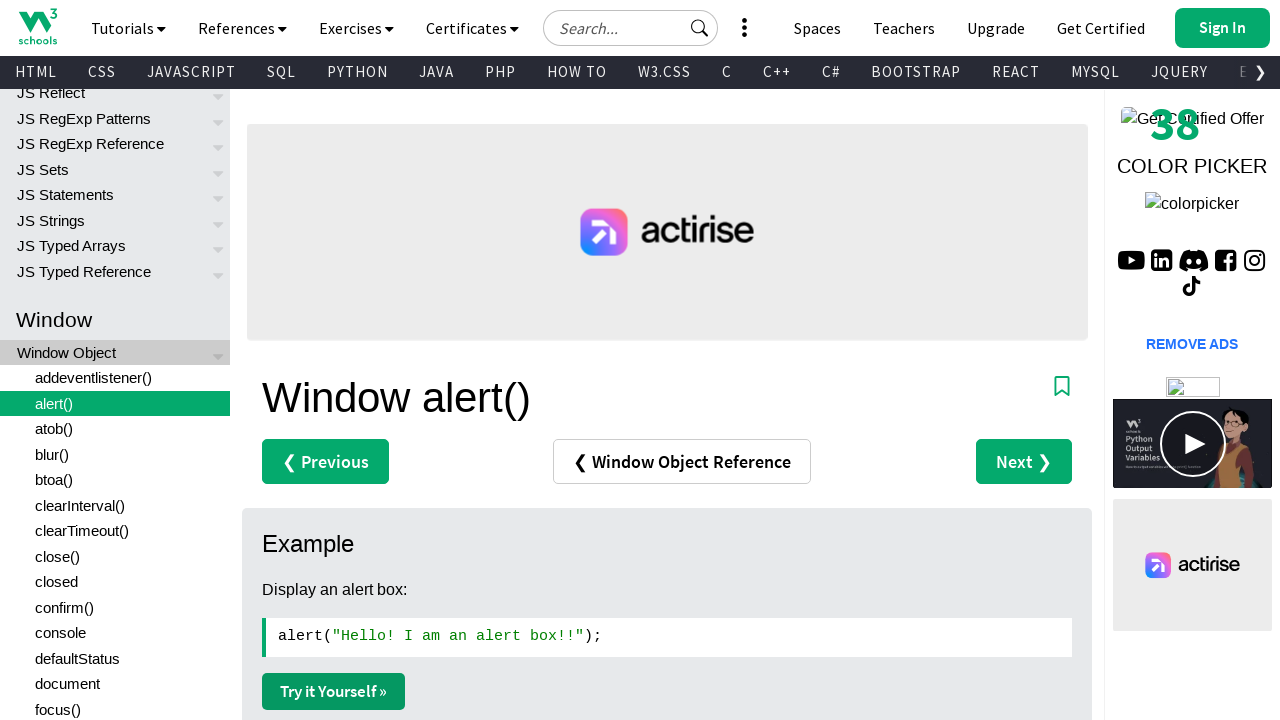

Switched to the newly opened tryit editor tab
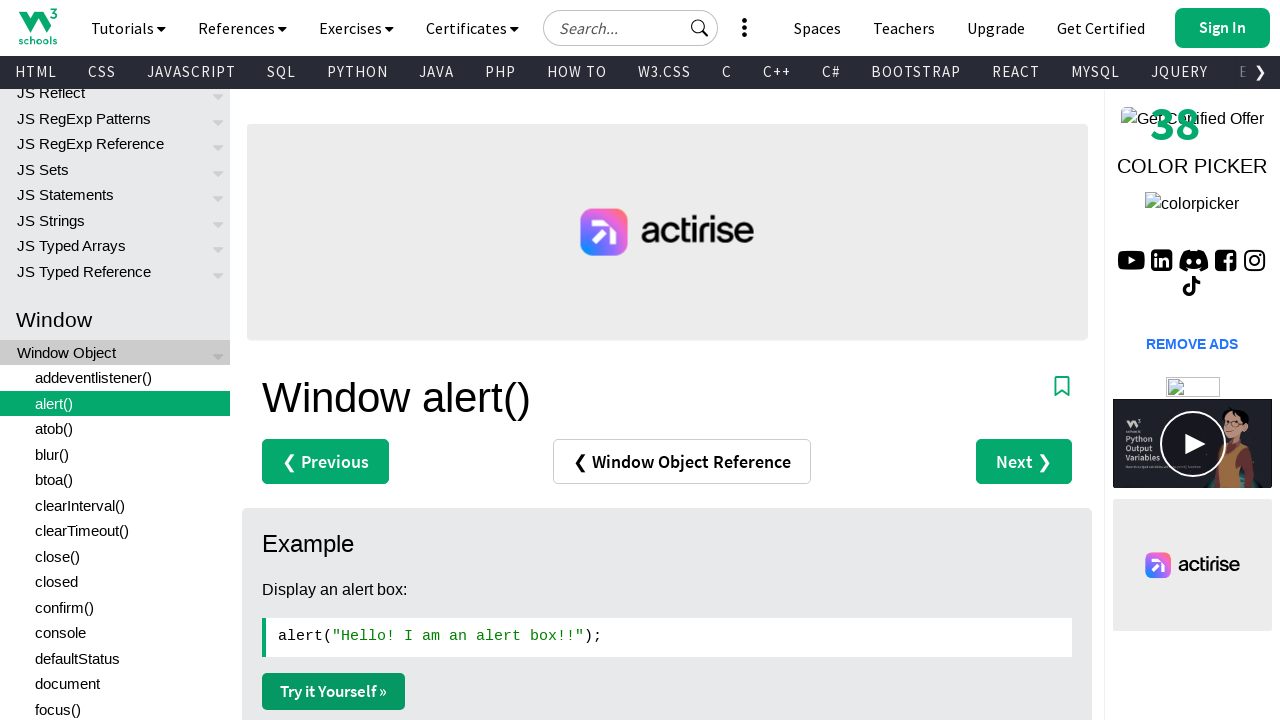

Located the iframe containing the code result
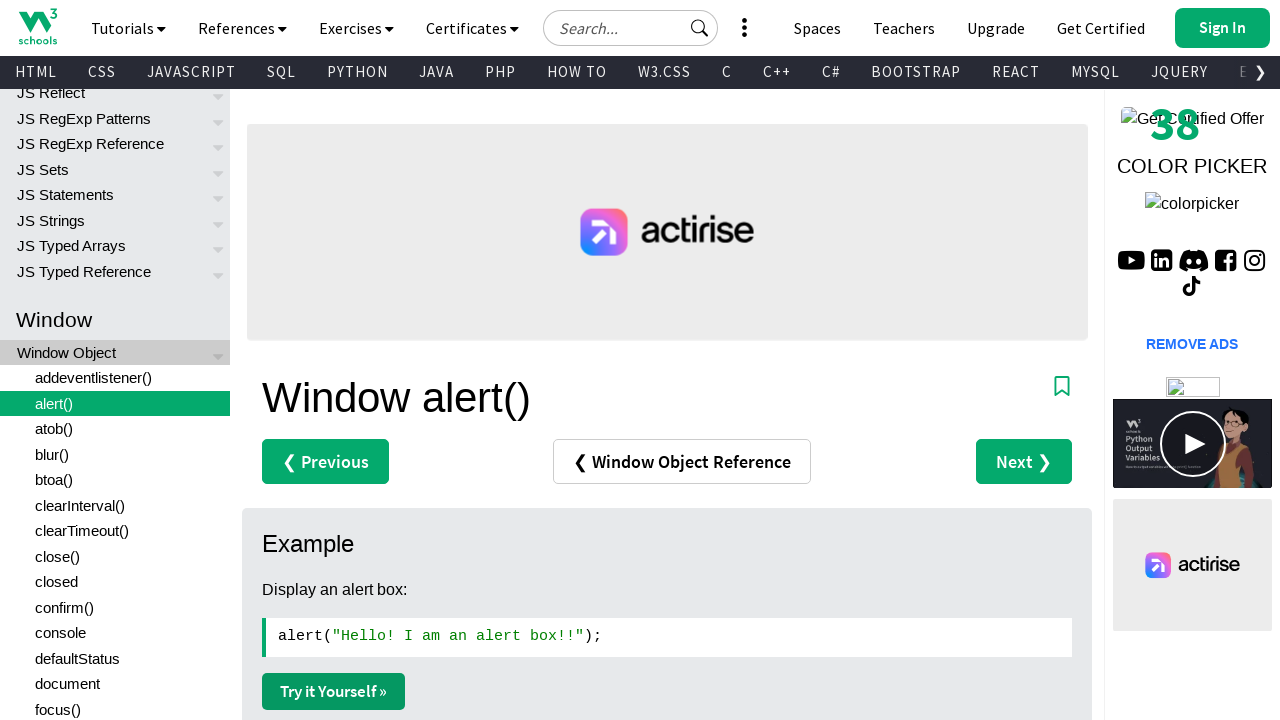

Clicked the 'Try it' button to trigger the alert at (551, 216) on #iframecontainer iframe >> internal:control=enter-frame >> xpath=//button[normal
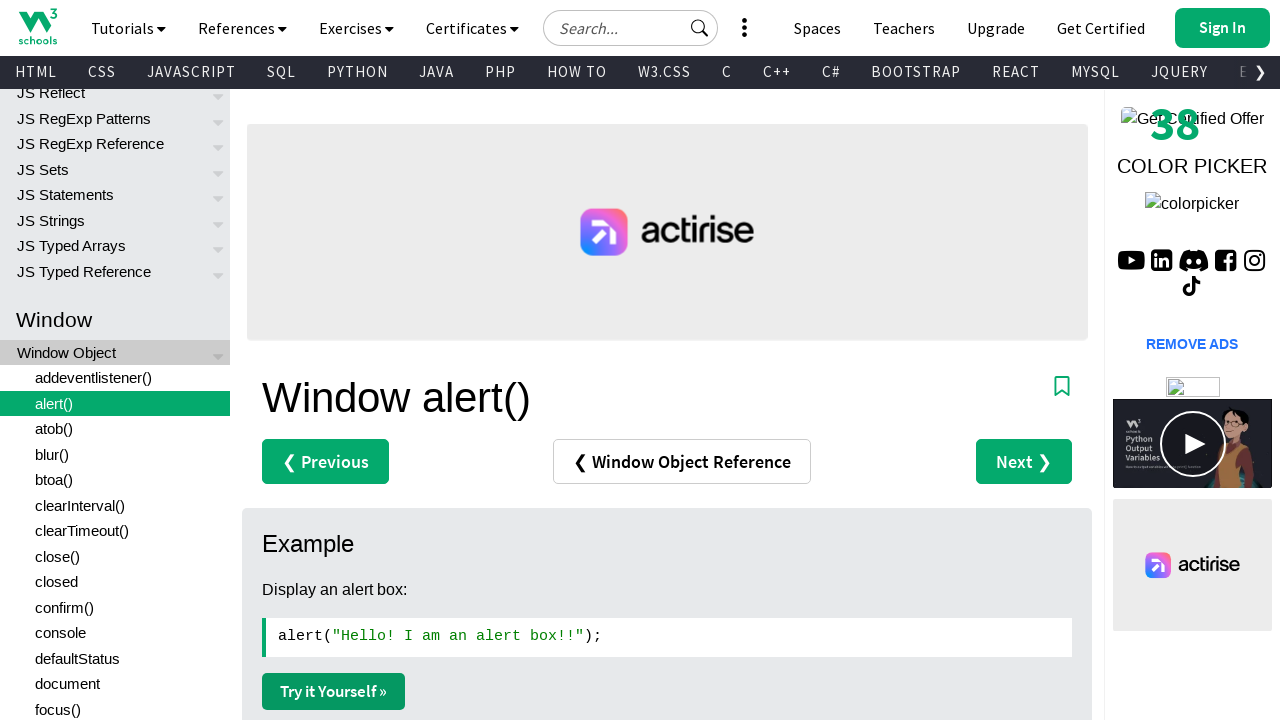

Set up alert dialog handler to accept dialogs
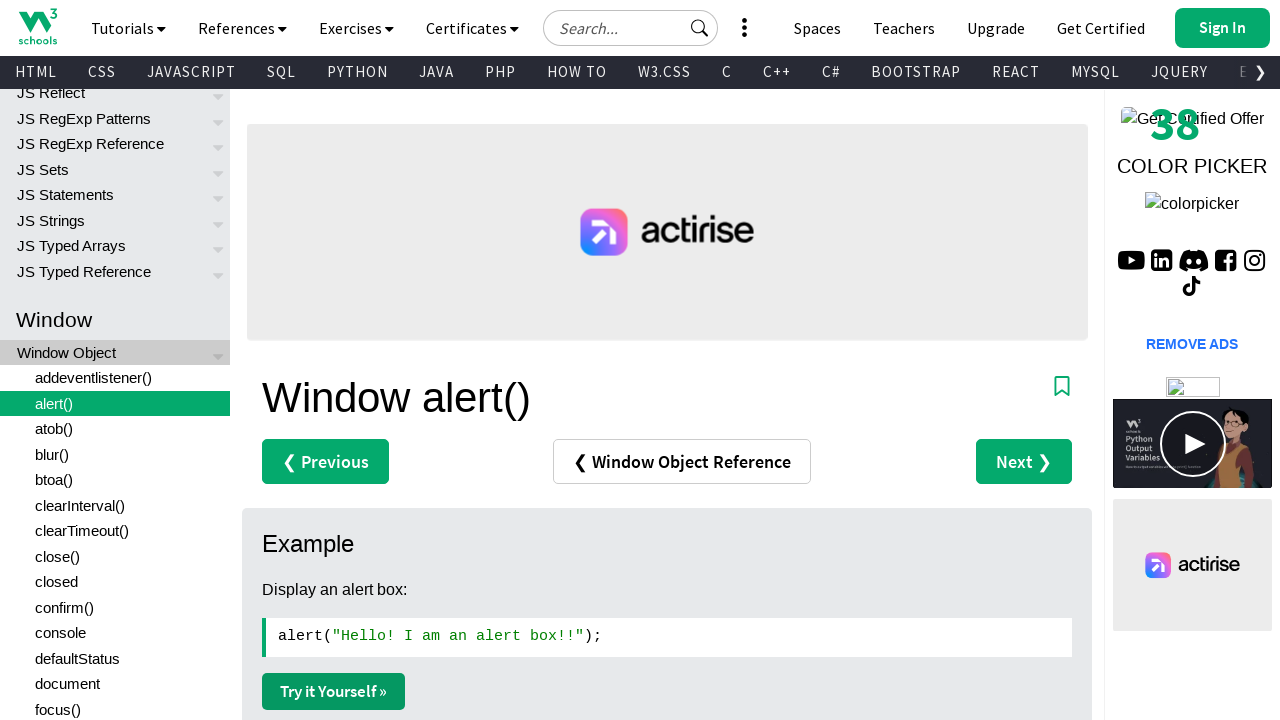

Clicked 'Try it' button again to trigger and auto-accept alert at (551, 216) on #iframecontainer iframe >> internal:control=enter-frame >> xpath=//button[normal
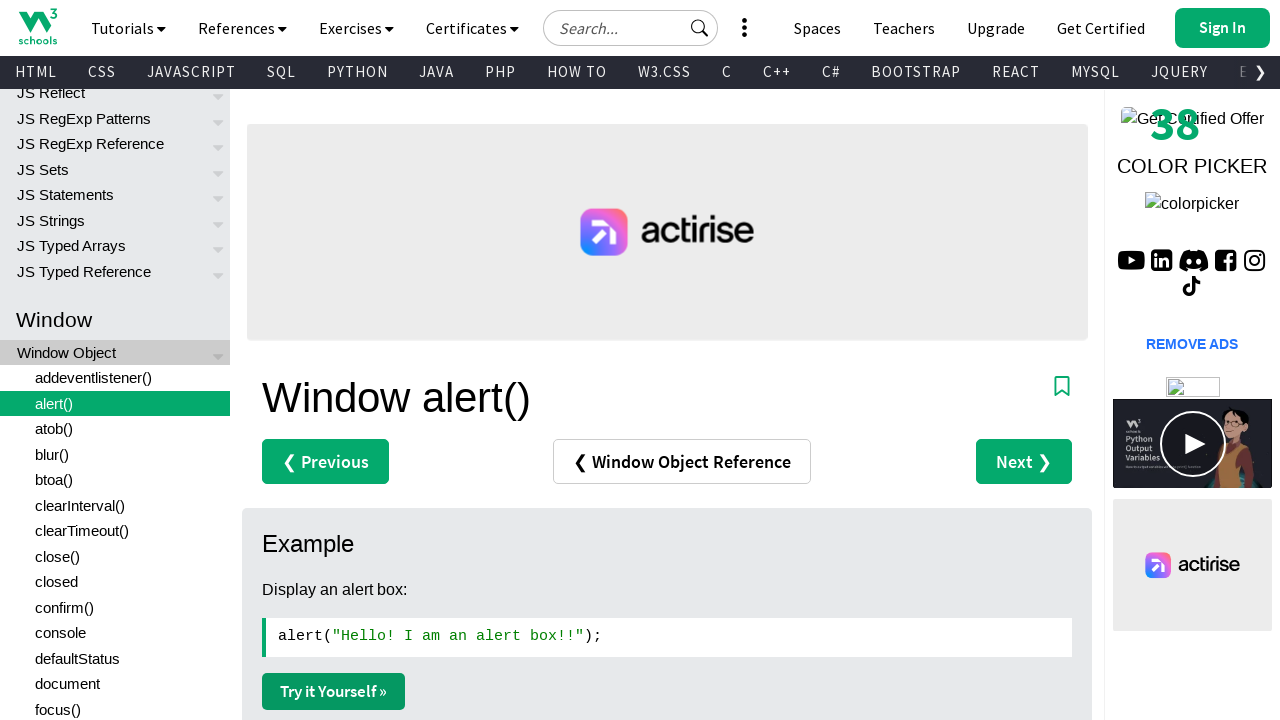

Waited for alert to be processed
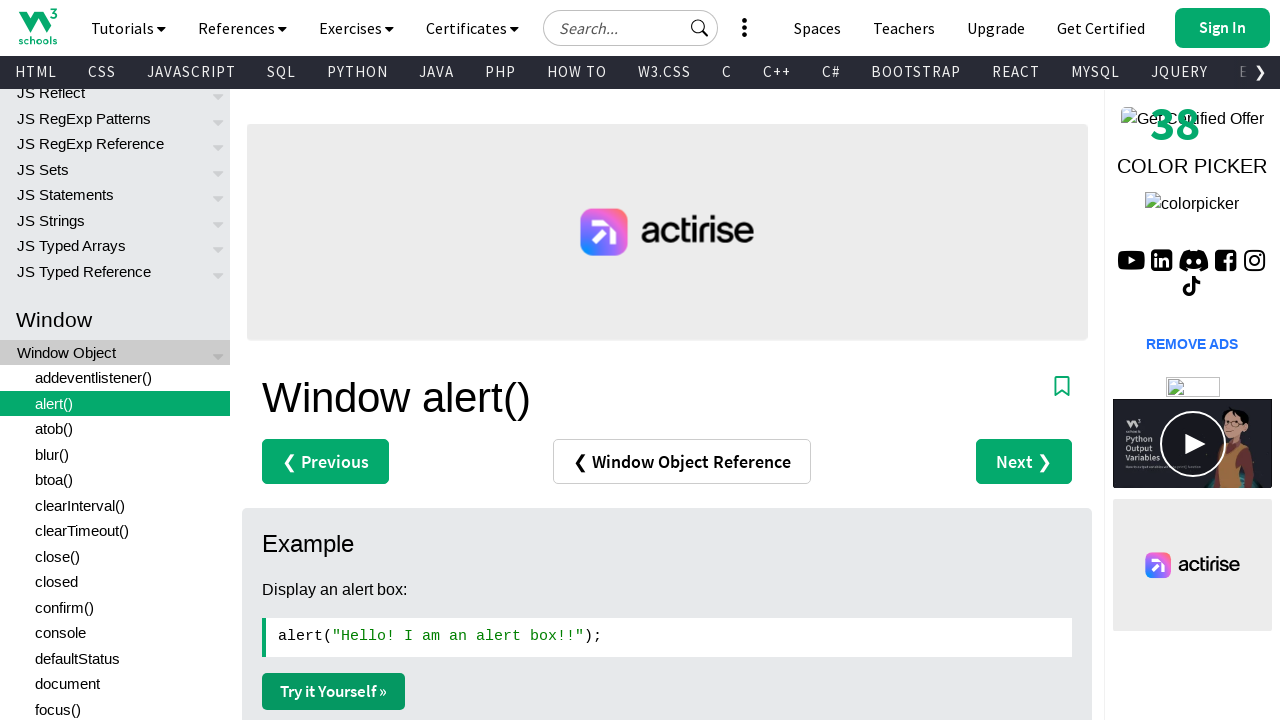

Clicked 'Try Home' button to navigate to W3Schools home at (26, 23) on #tryhome
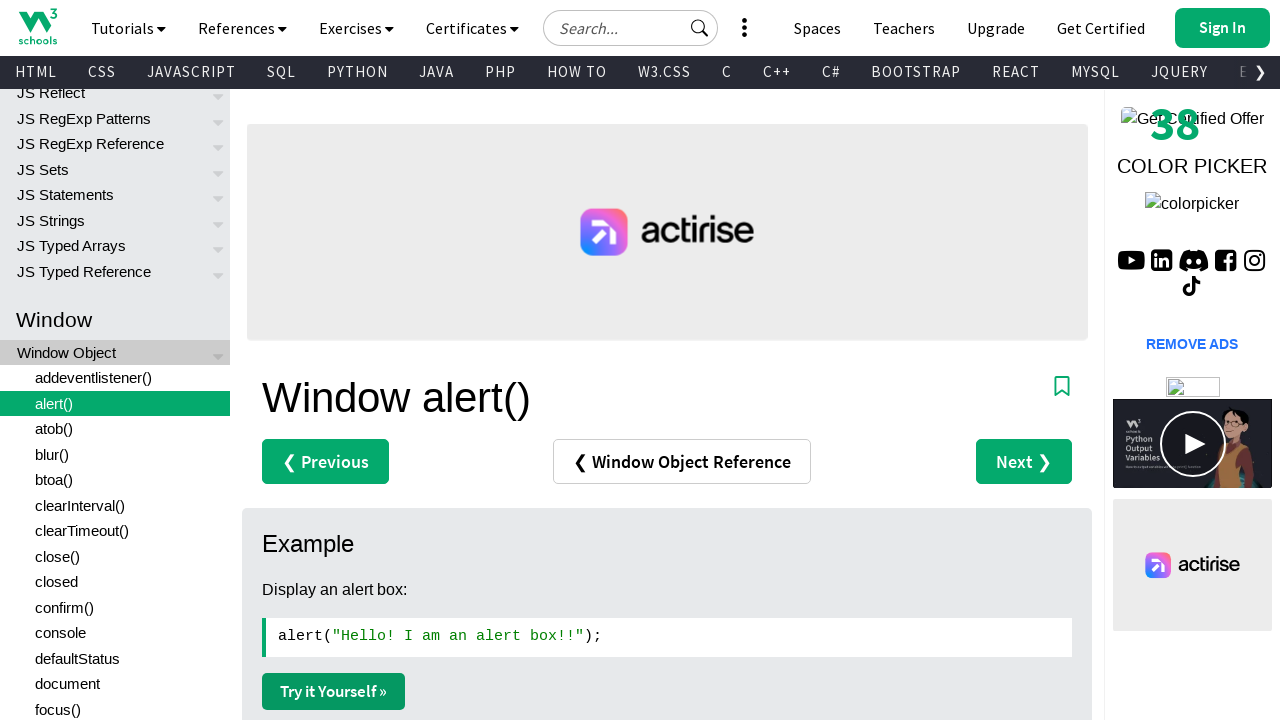

Waited for W3Schools home page to load in new tab
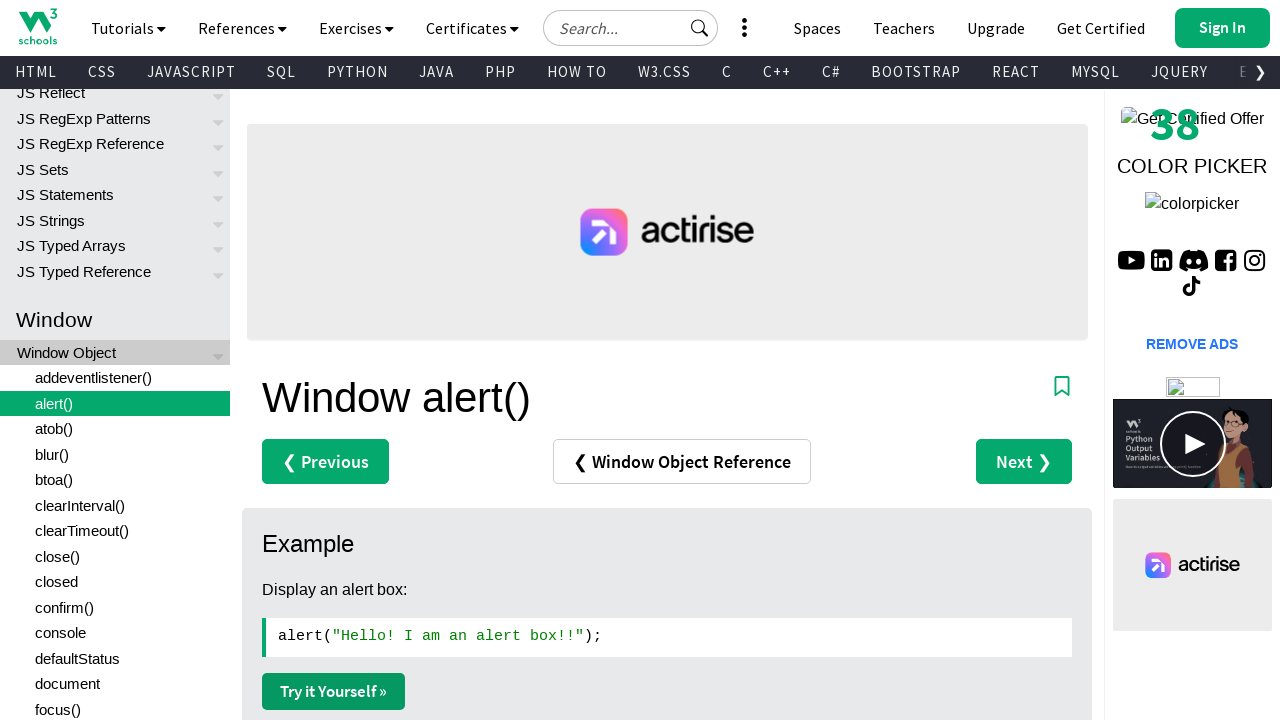

Switched to the W3Schools home page tab
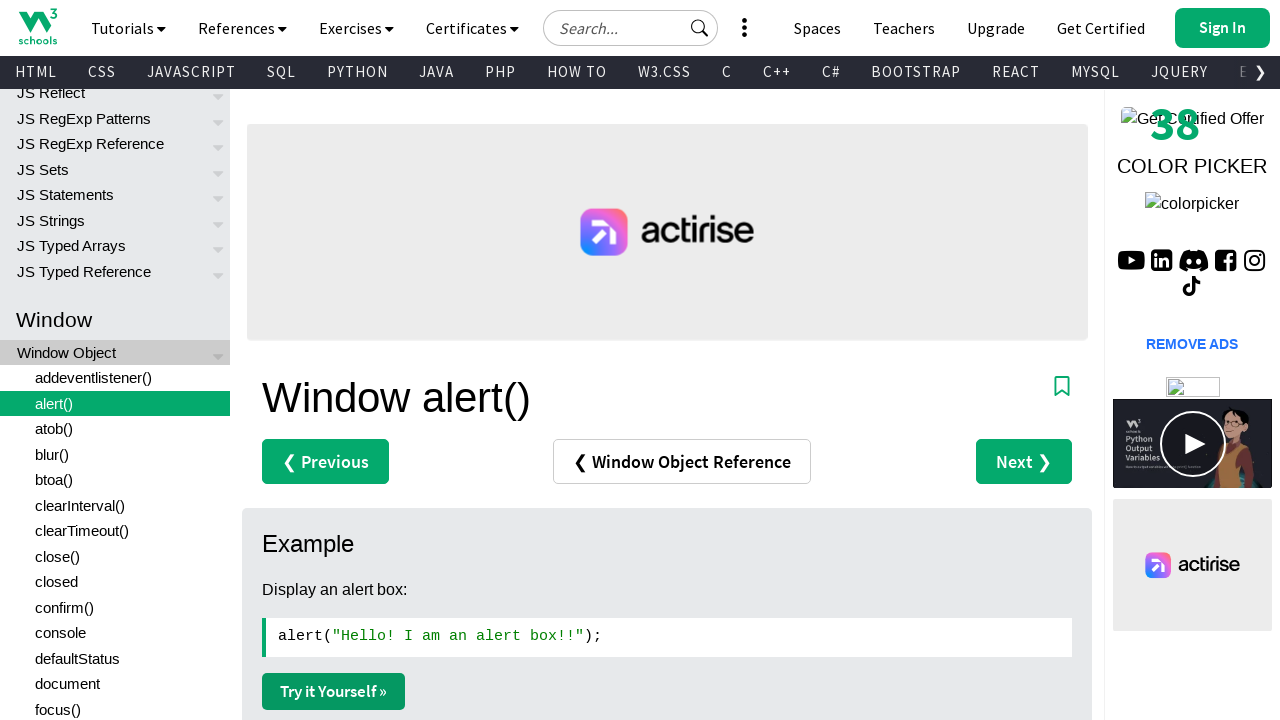

Clicked 'Learn HTML' link on W3Schools home page at (395, 360) on xpath=//*[@id='main']//a[normalize-space(.)='Learn HTML']
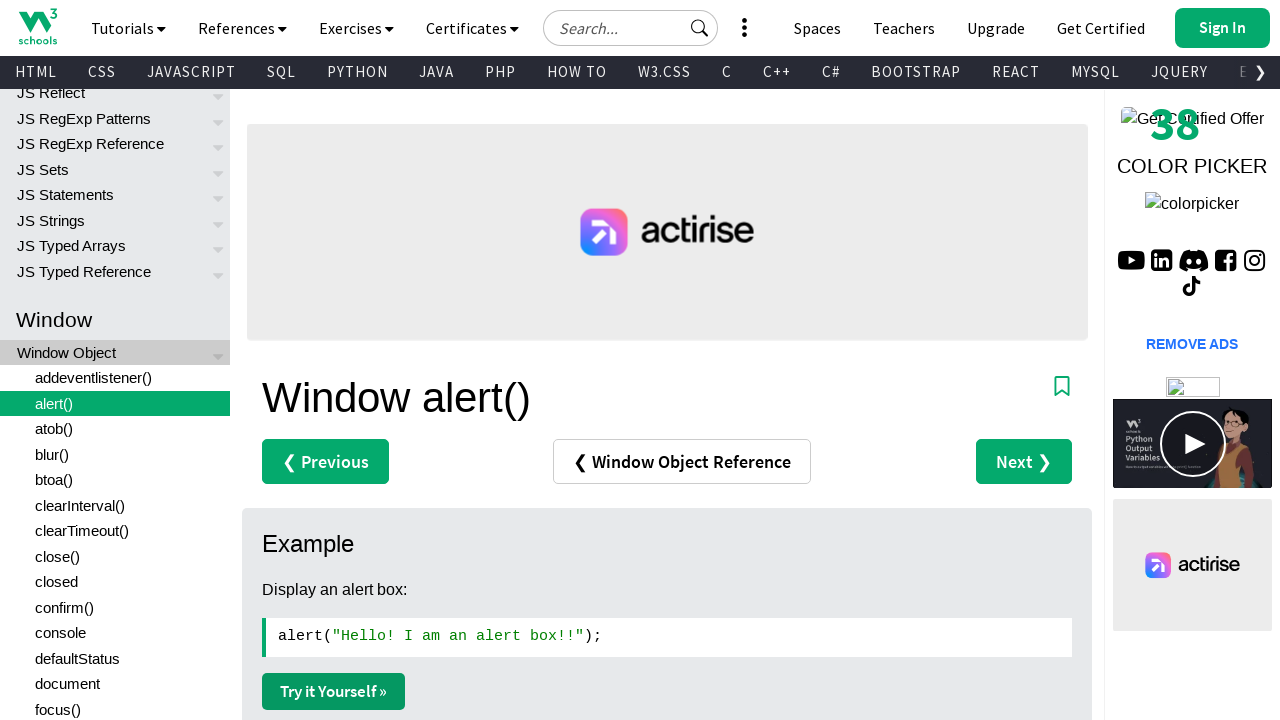

Closed the W3Schools home page tab
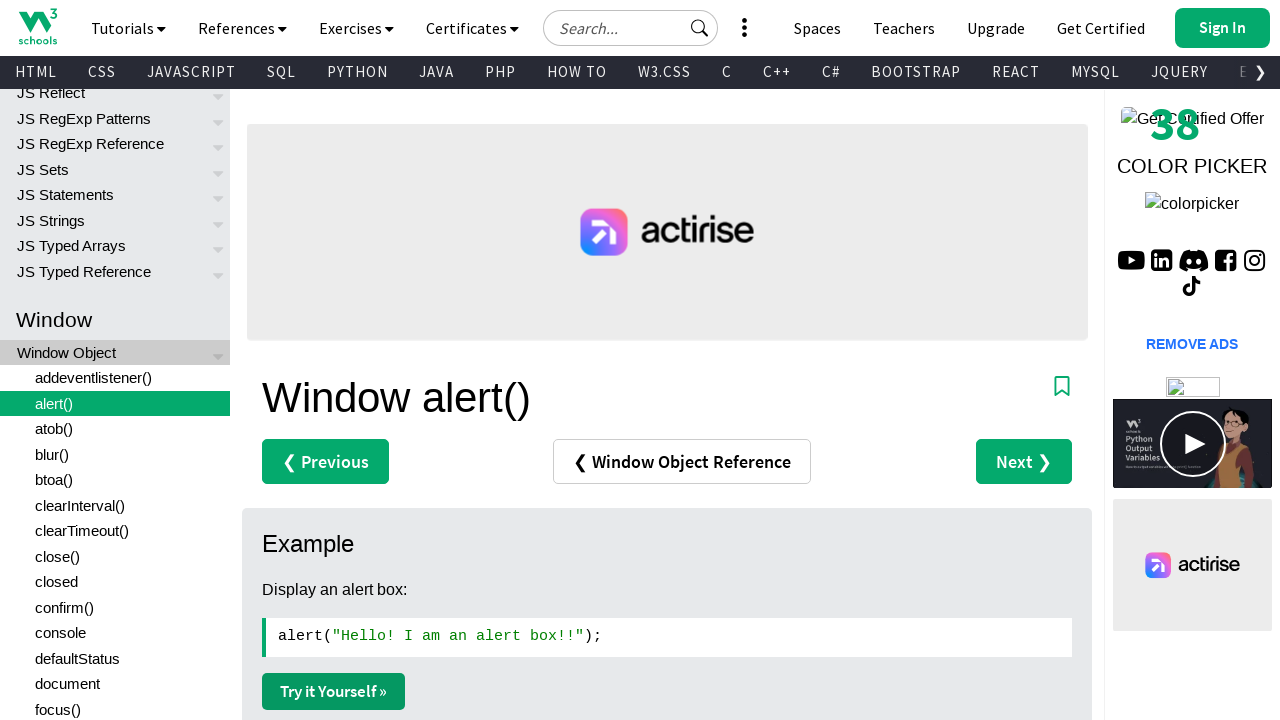

Closed the tryit editor tab
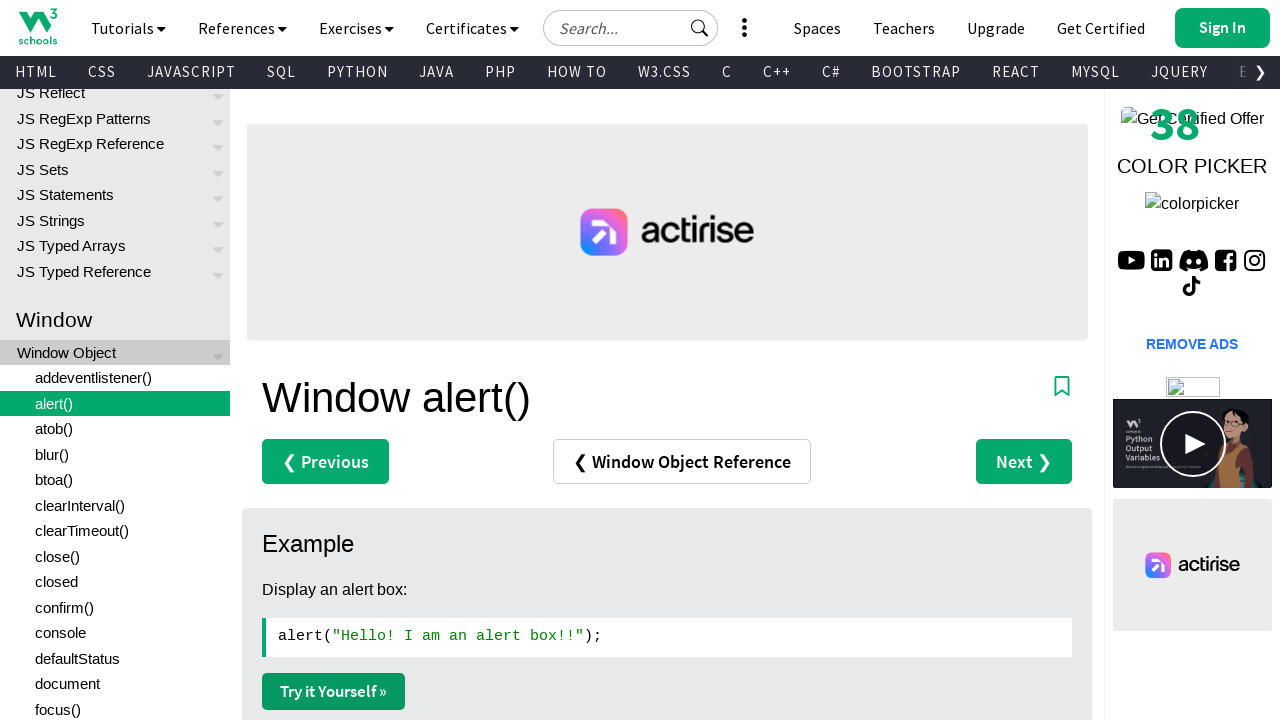

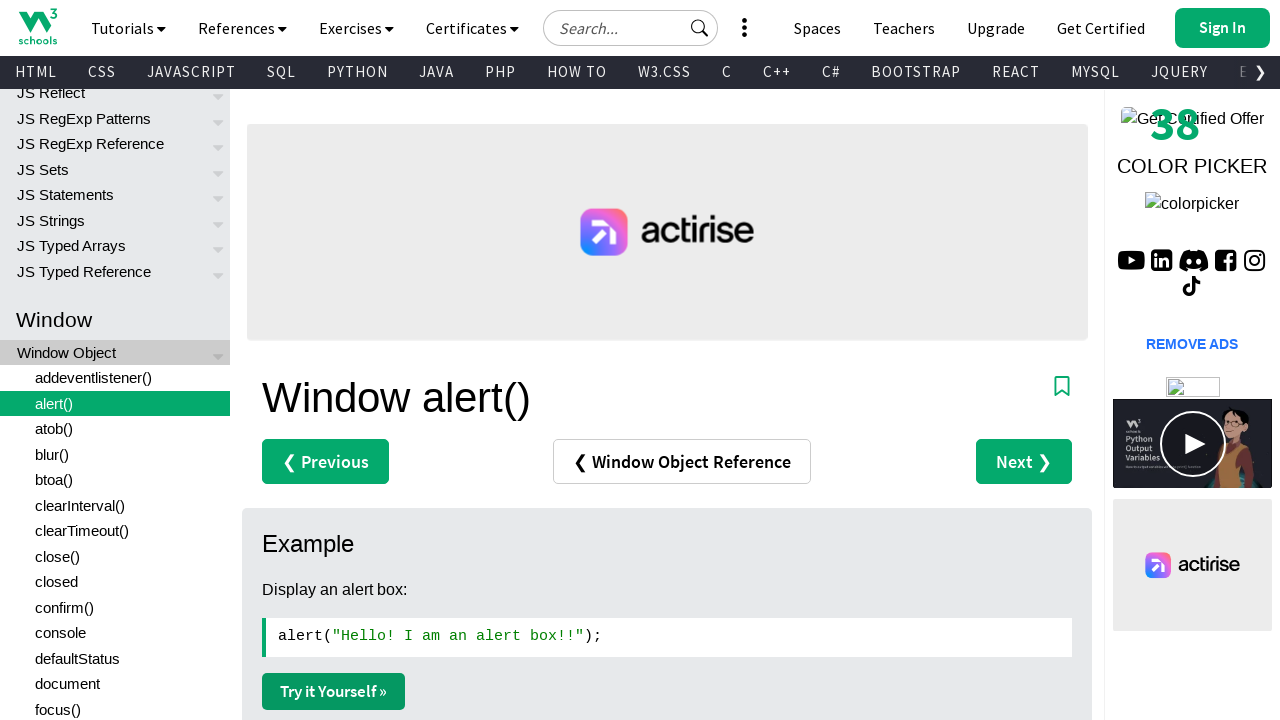